Tests the CRM login page with invalid credentials to verify error message display

Starting URL: https://login1.nextbaseCRM.com

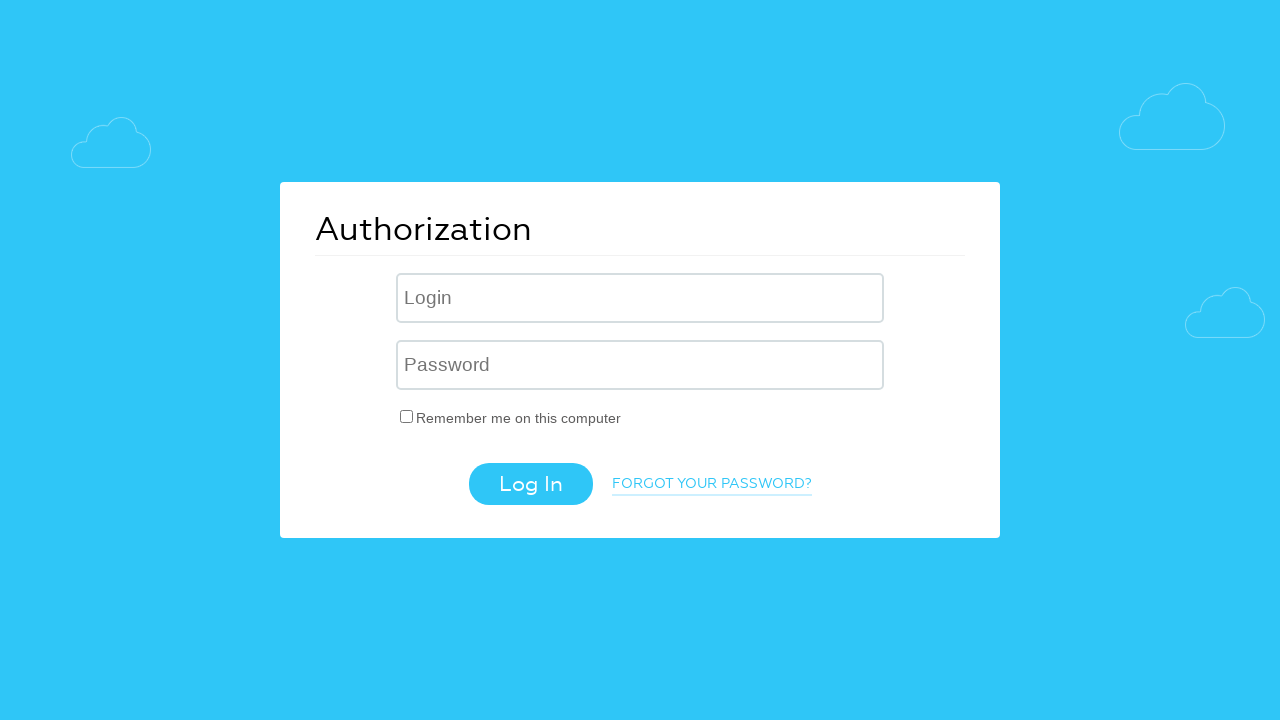

Filled USER_LOGIN field with invalid email 'invalid@gmail.com' on input[name='USER_LOGIN']
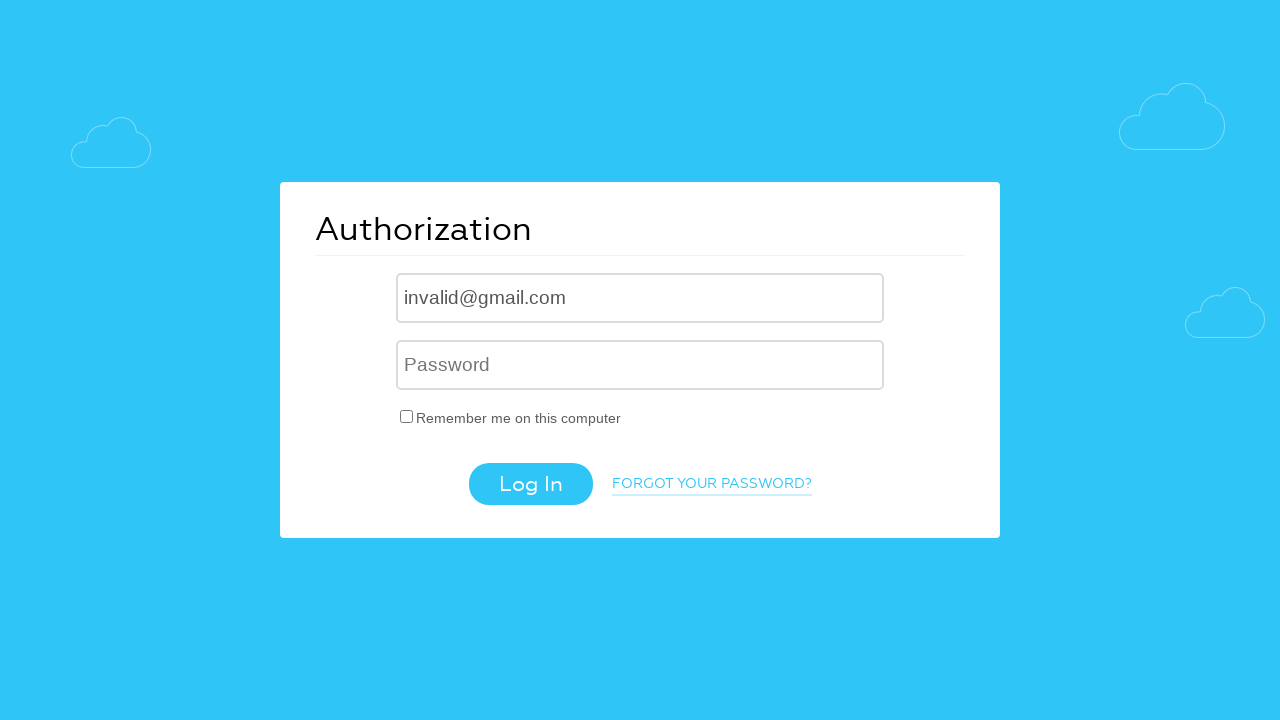

Filled USER_PASSWORD field with incorrect password 'wrongpswd' on input[name='USER_PASSWORD']
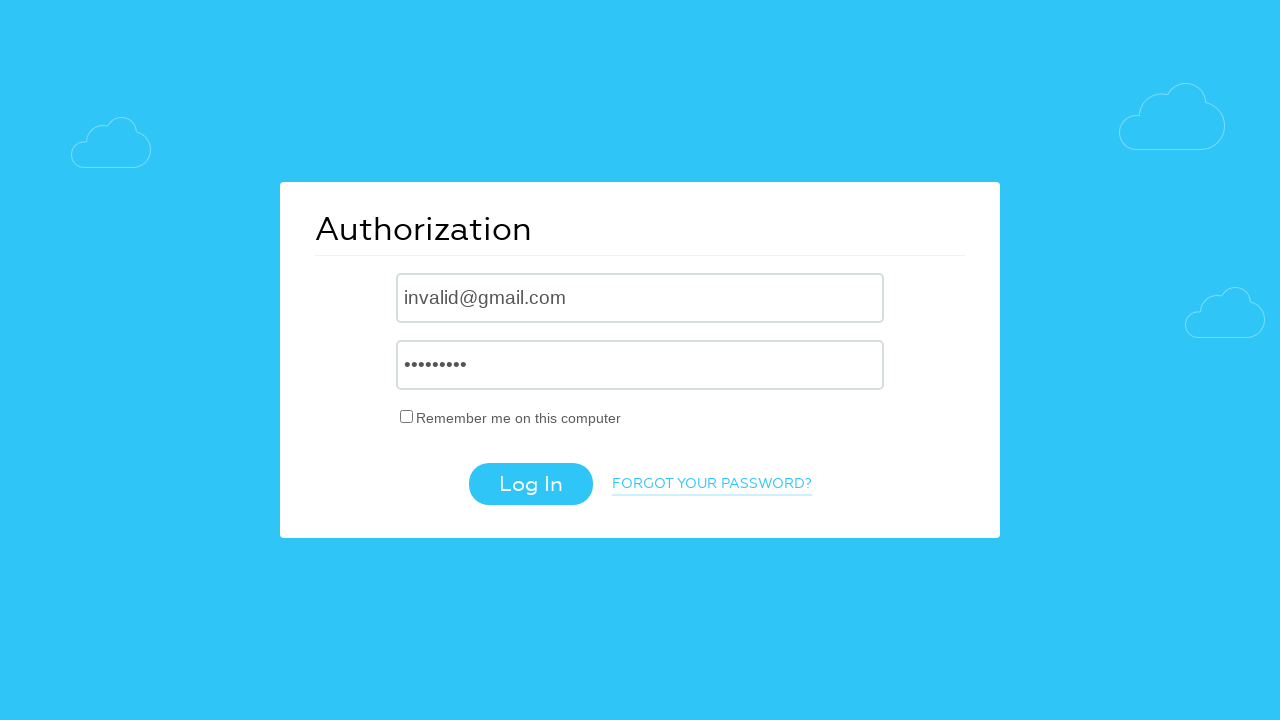

Clicked login button to submit credentials at (530, 484) on input.login-btn
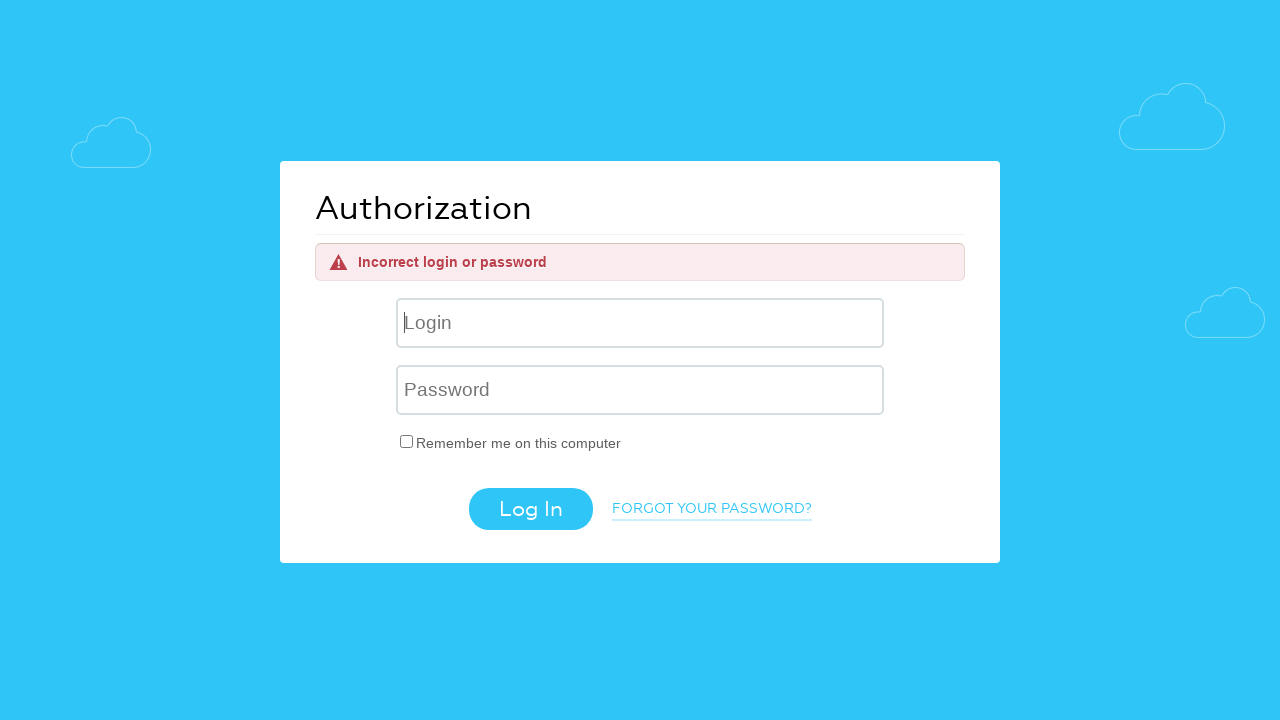

Error message element appeared on page
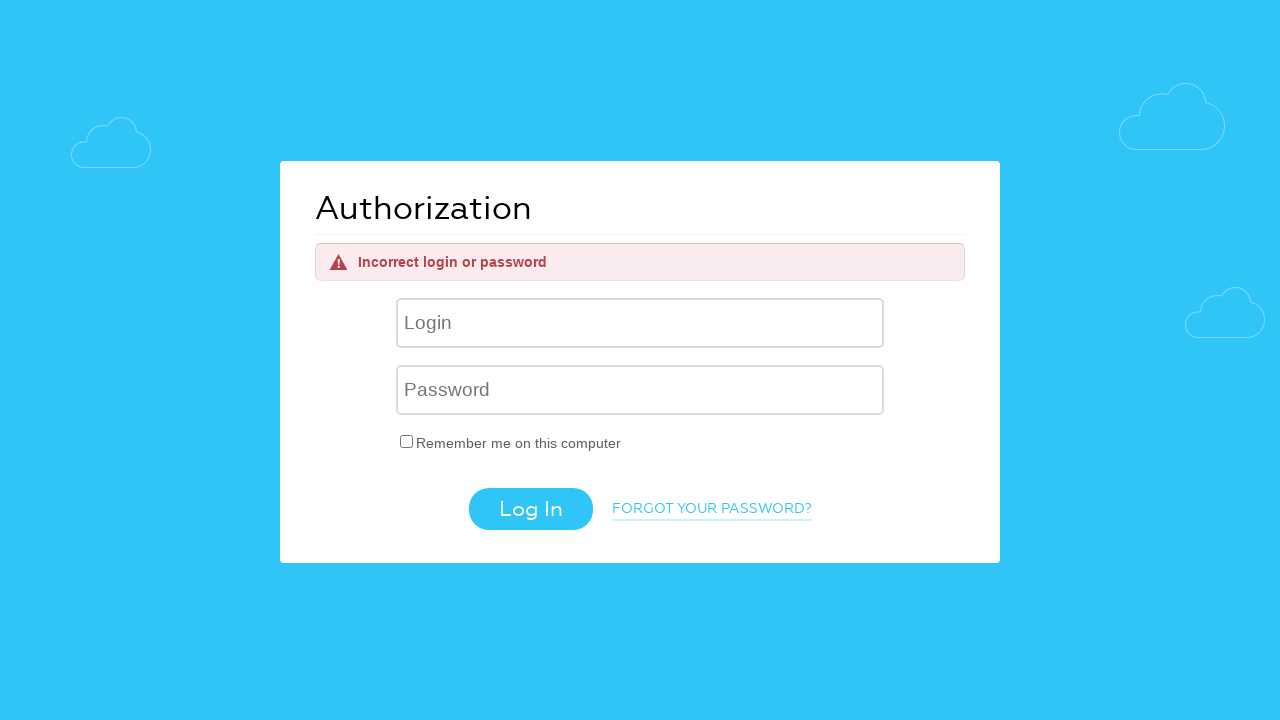

Verified error message is visible after failed login attempt
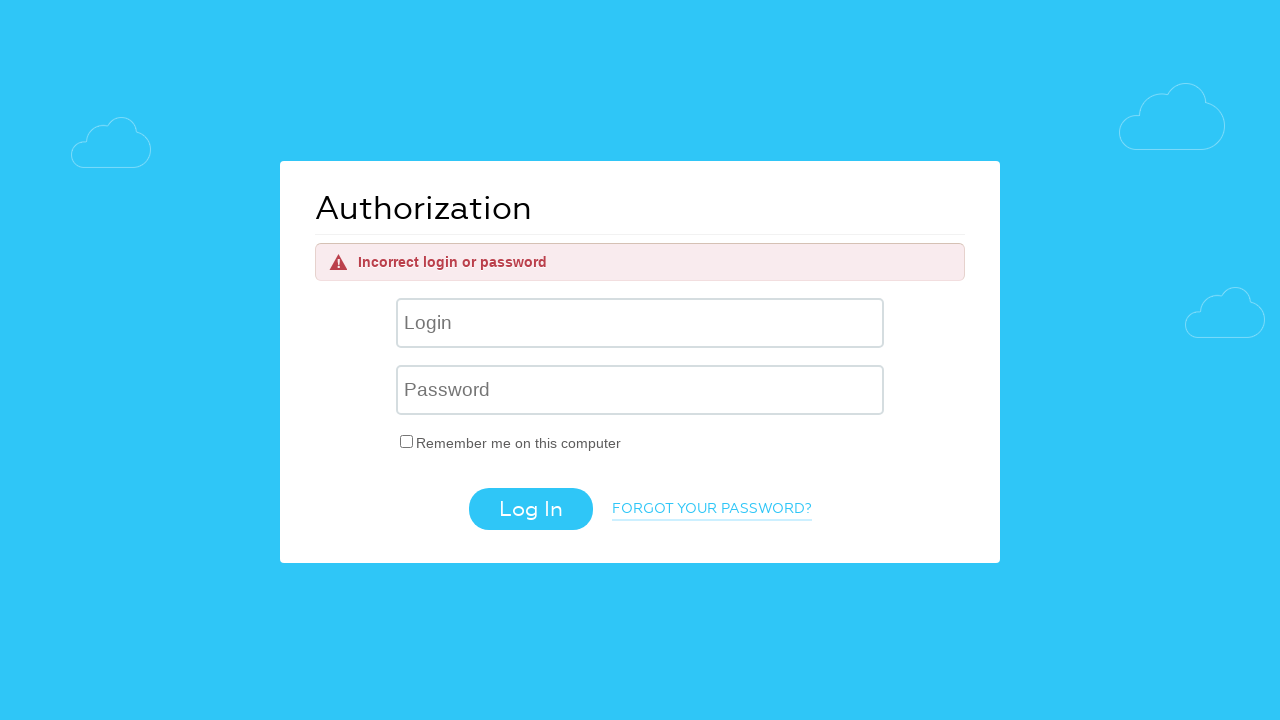

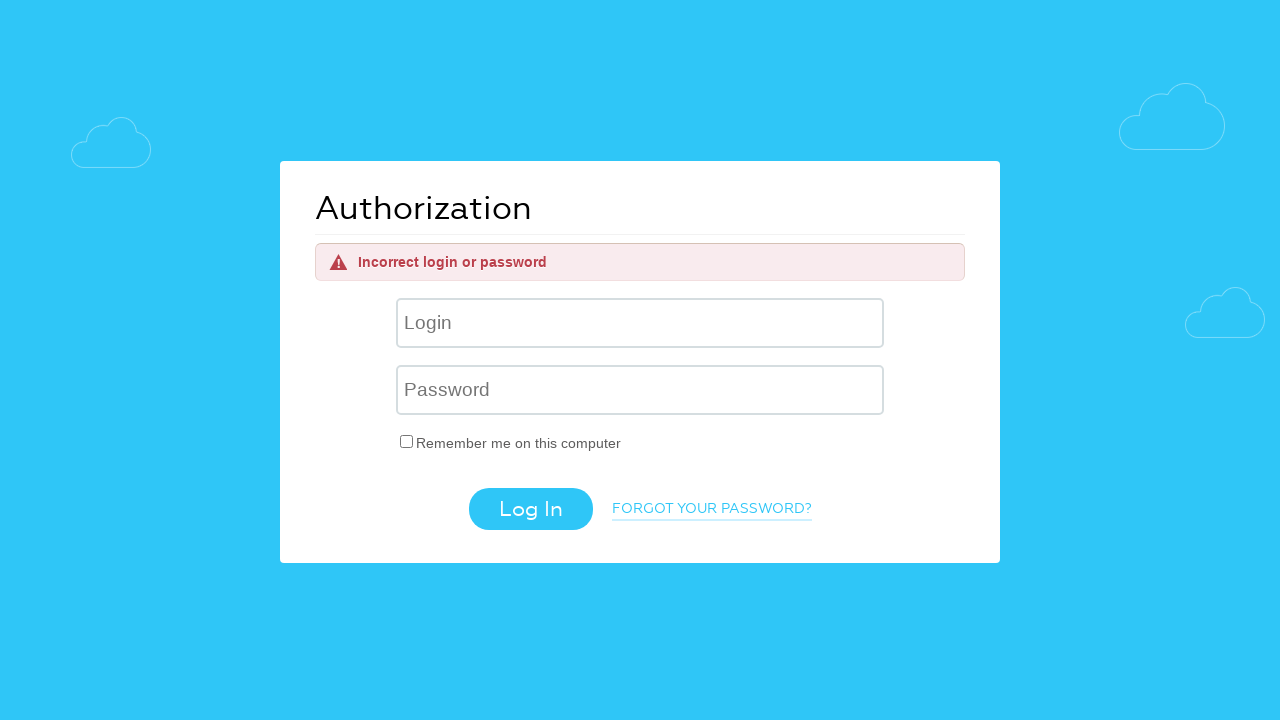